Tests sorting the Email column in ascending order by clicking the column header and verifying the values are present

Starting URL: http://the-internet.herokuapp.com/tables

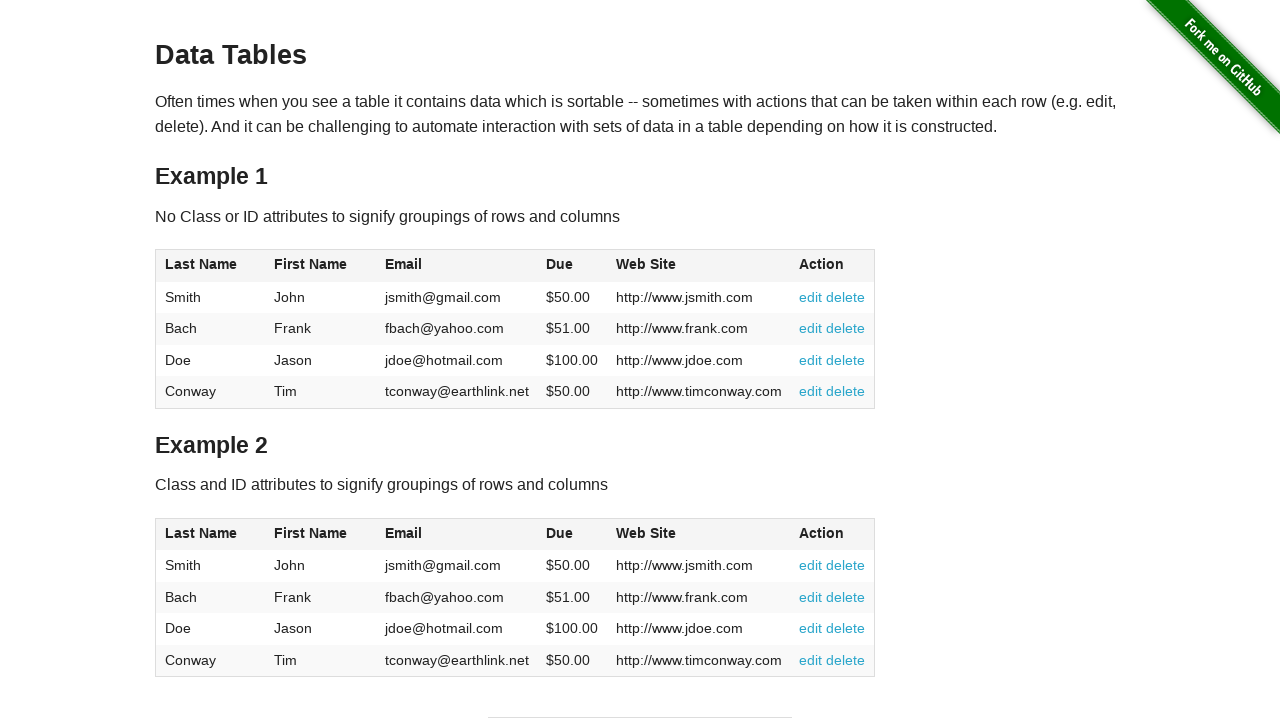

Clicked Email column header to sort in ascending order at (457, 266) on #table1 thead tr th:nth-of-type(3)
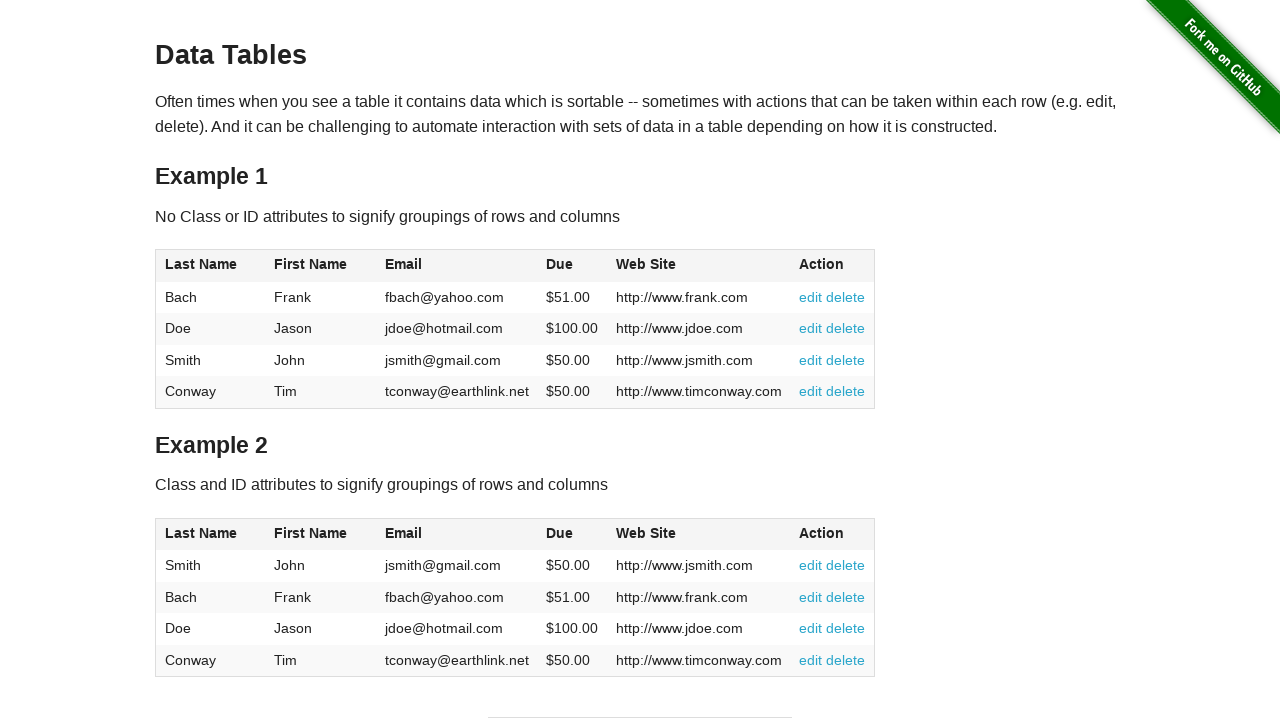

Verified email column cells are present after sorting
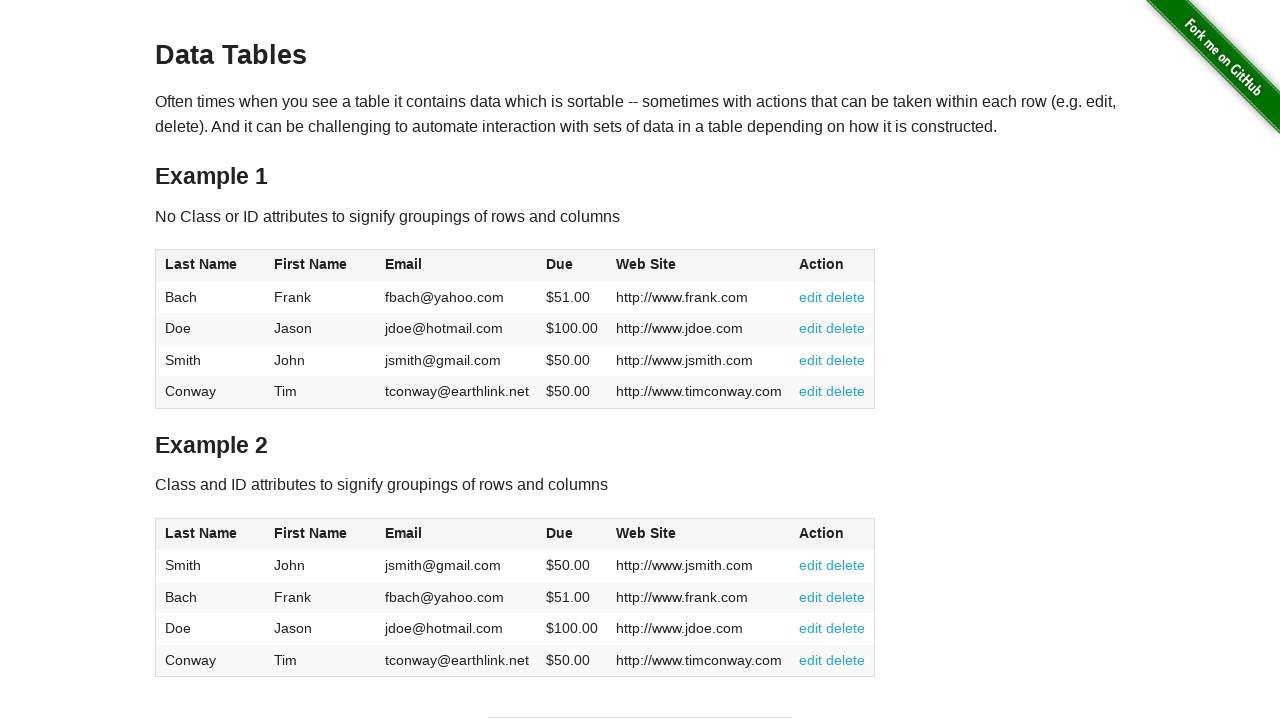

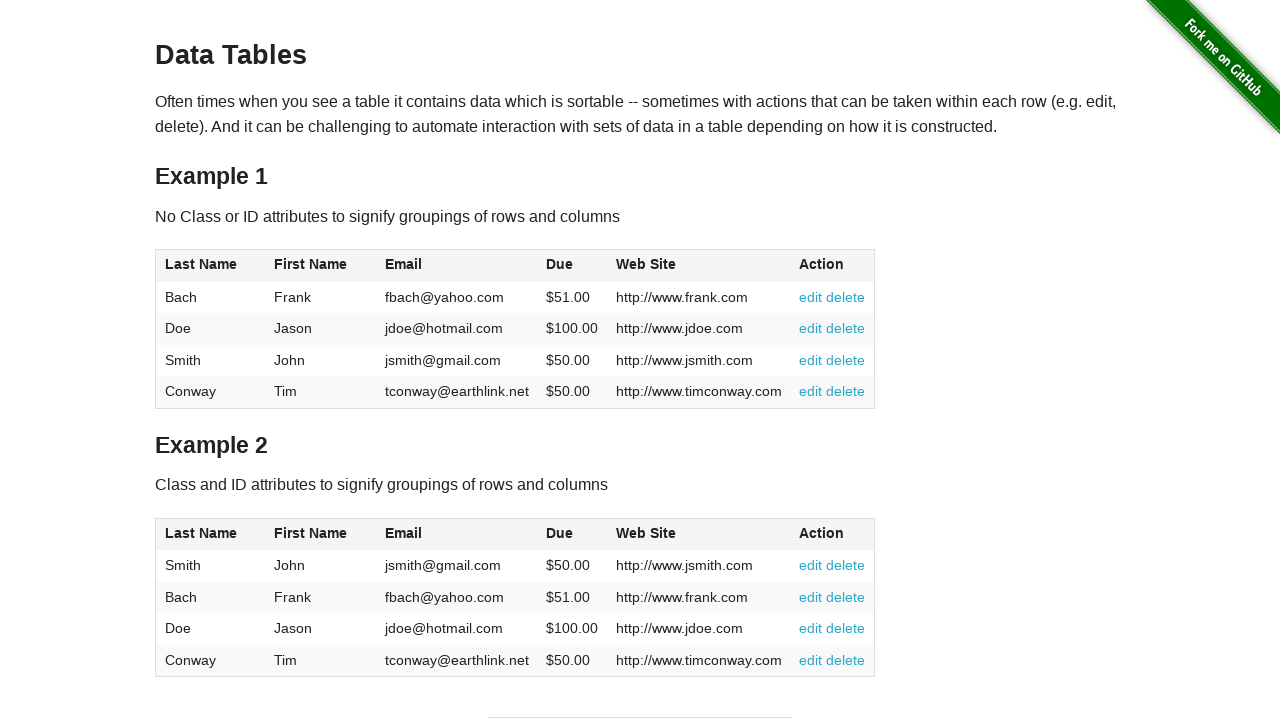